Tests JavaScript prompt alert functionality by clicking a button to trigger a prompt, entering text into the prompt, dismissing it, and verifying the result message is displayed.

Starting URL: https://the-internet.herokuapp.com/javascript_alerts

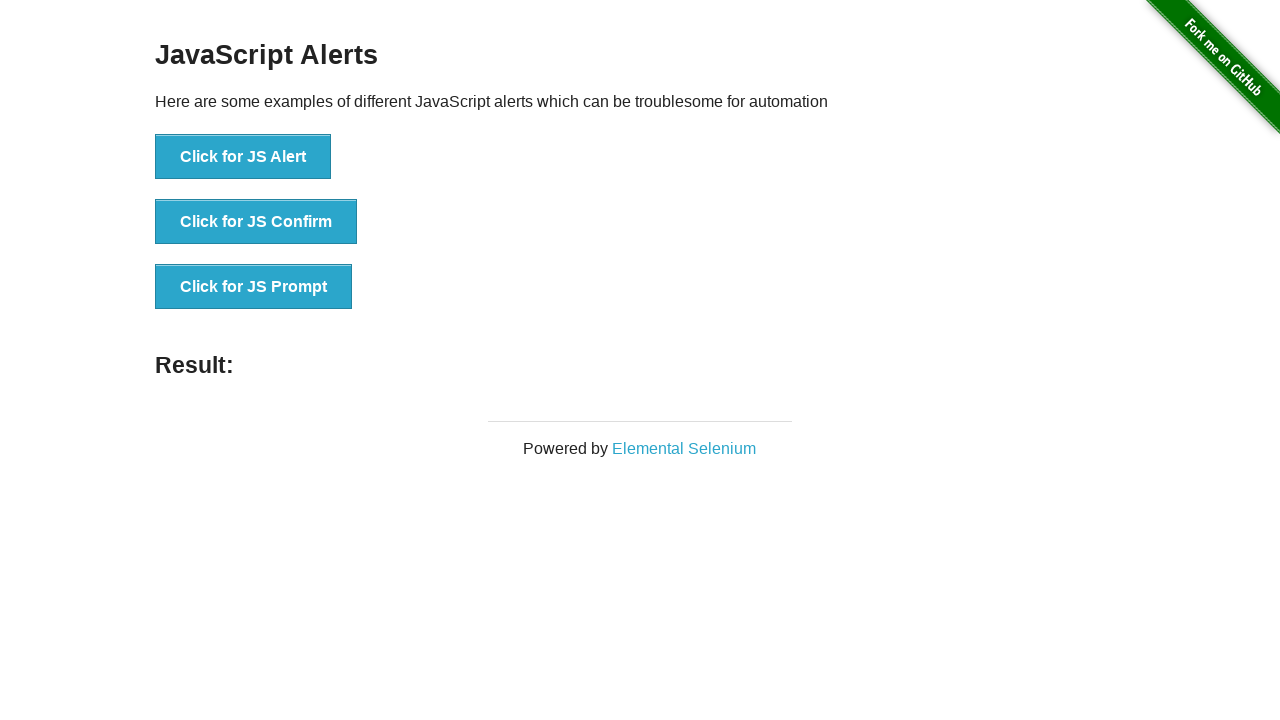

Set up dialog handler to dismiss the prompt
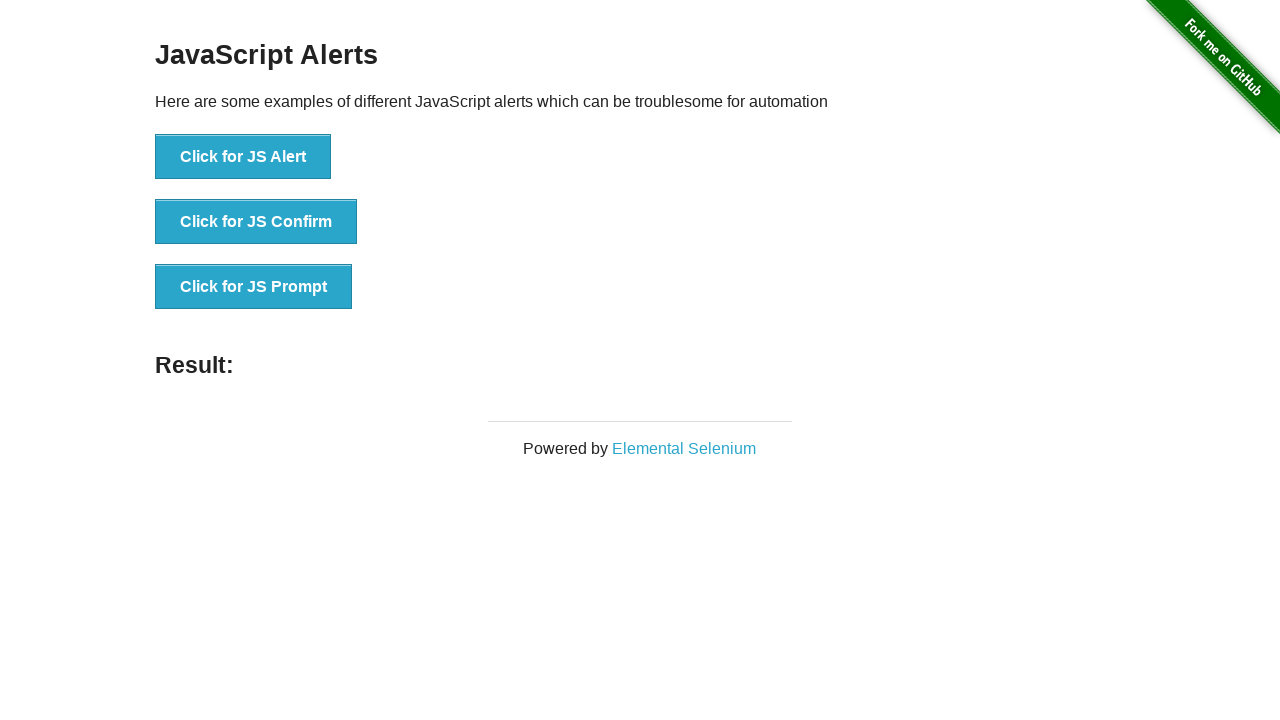

Clicked button to trigger JavaScript prompt at (254, 287) on xpath=//button[text()='Click for JS Prompt']
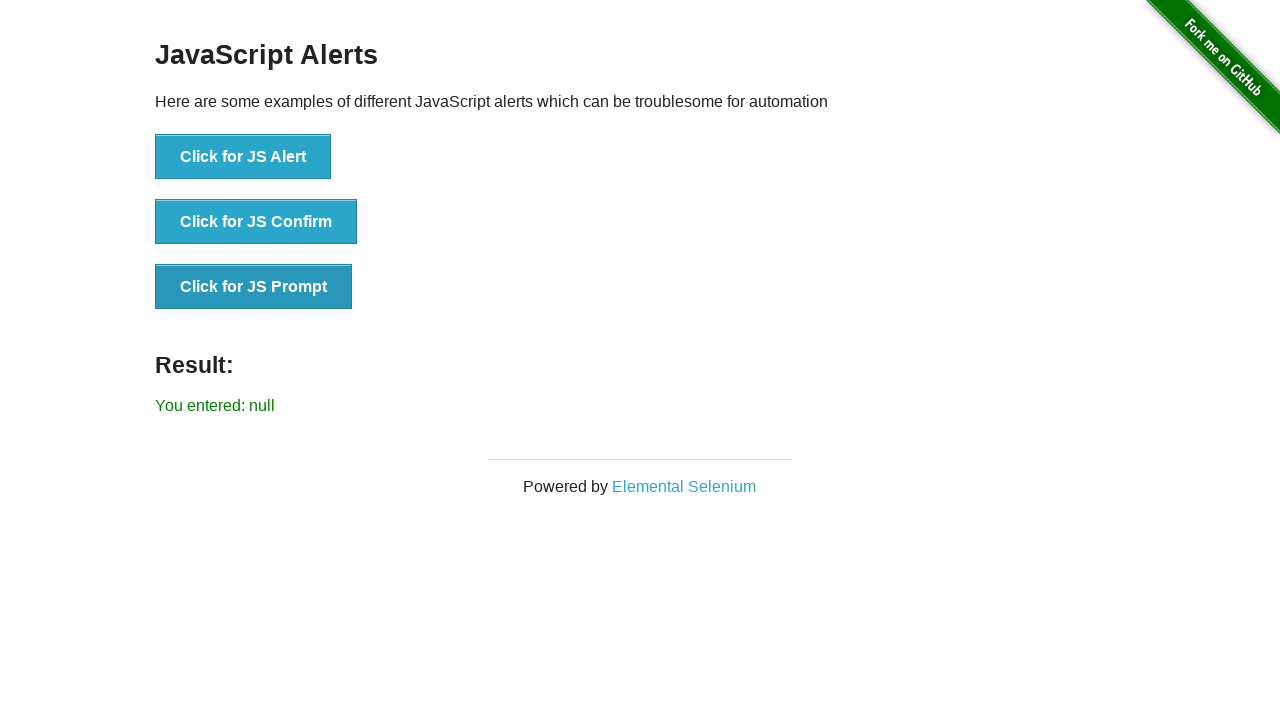

Result message element loaded after dismissing prompt
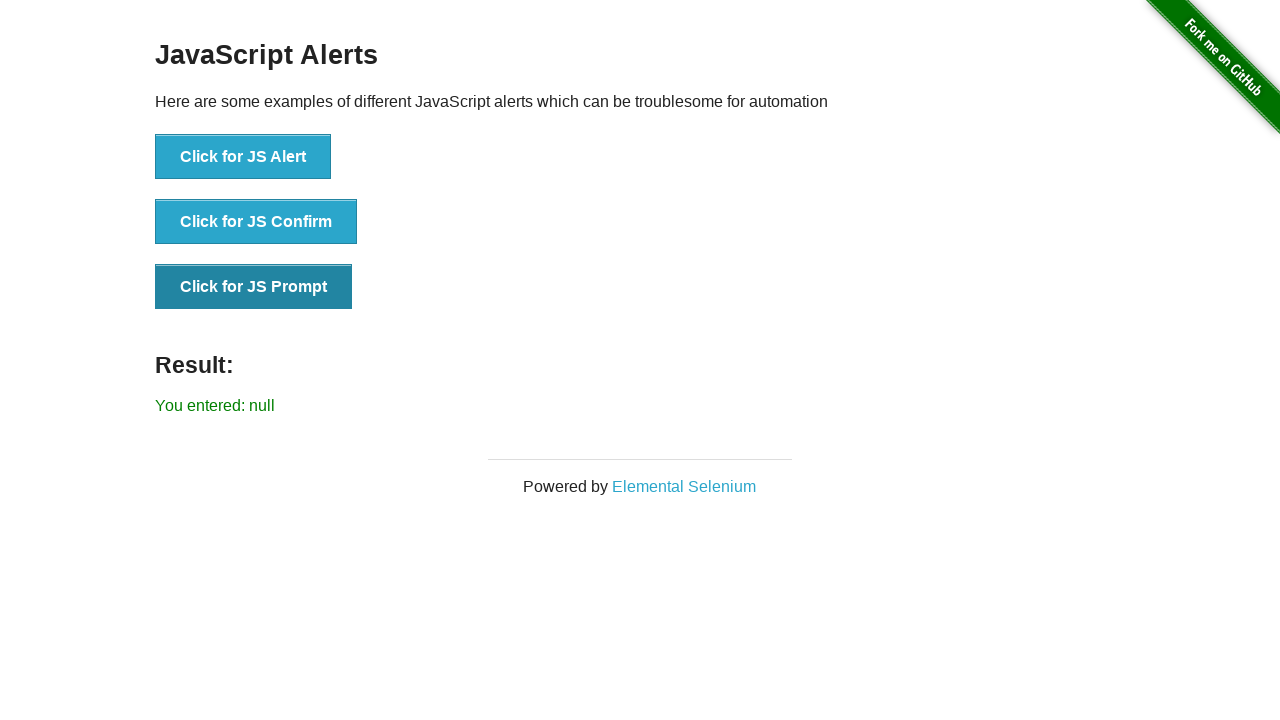

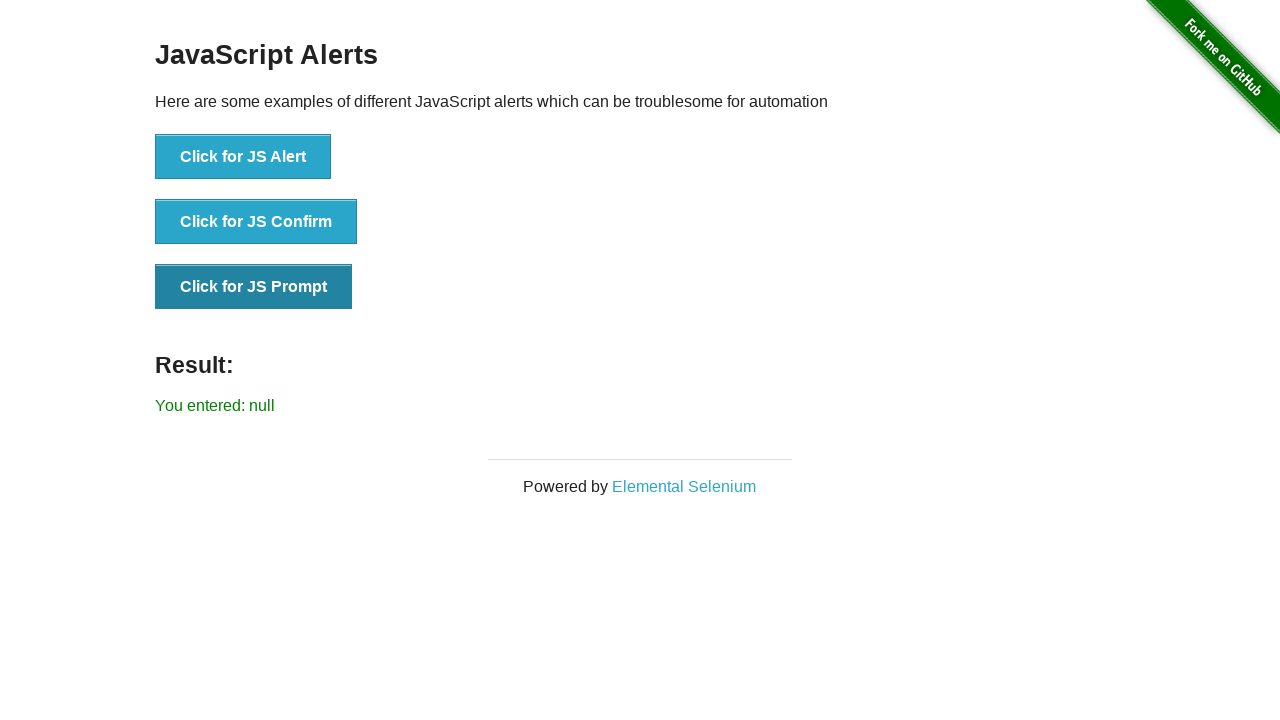